Tests web table functionality by editing a record with new information and then deleting it

Starting URL: https://demoqa.com/webtables

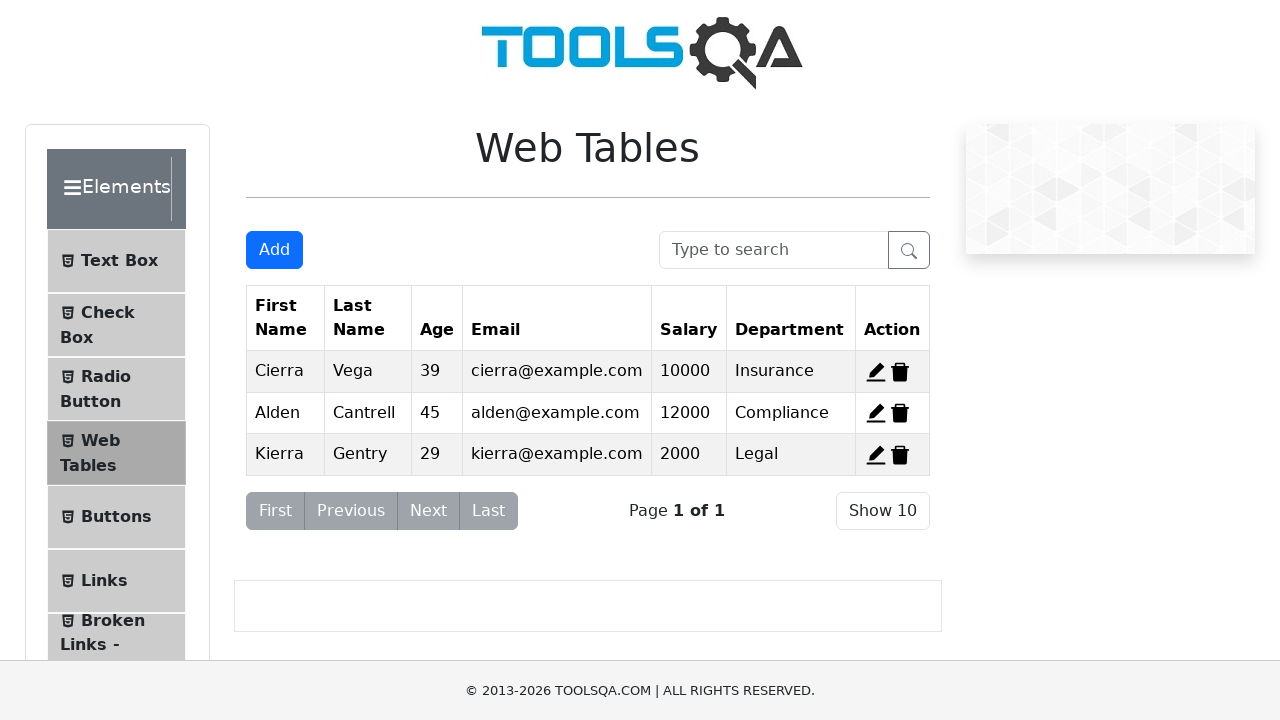

Scrolled down 200px to view web table
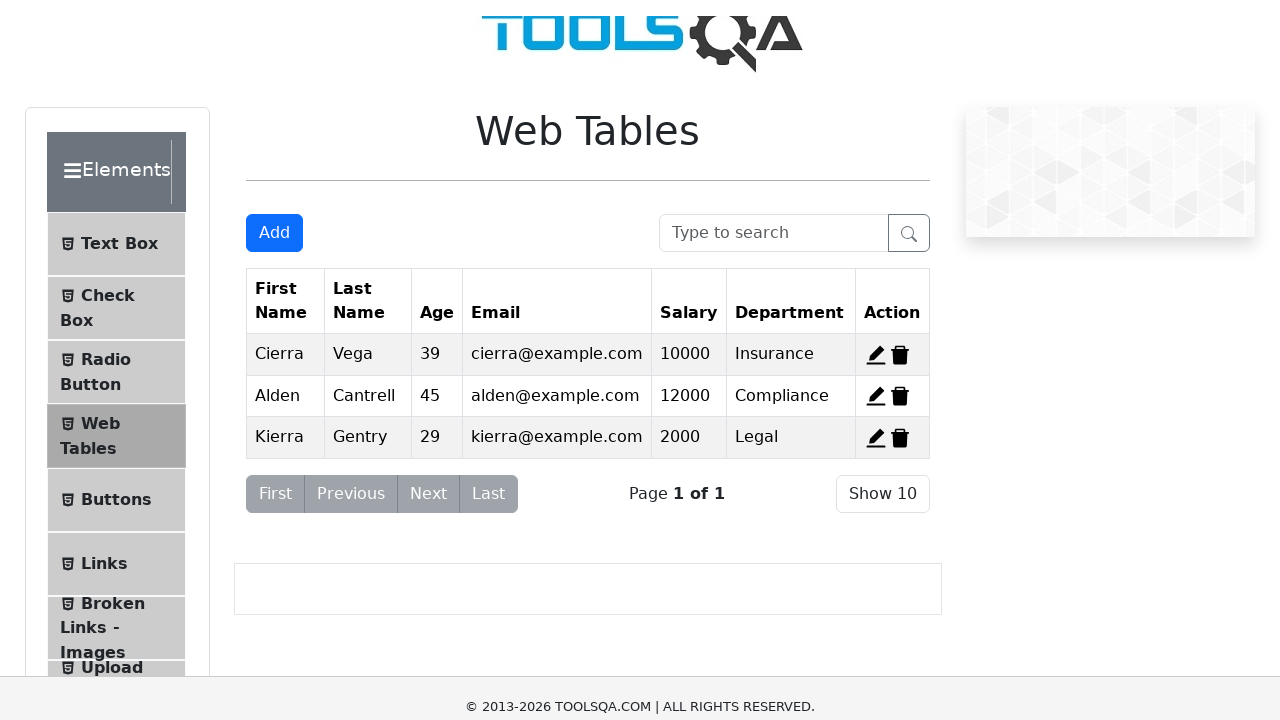

Clicked edit button for first record at (876, 172) on #edit-record-1
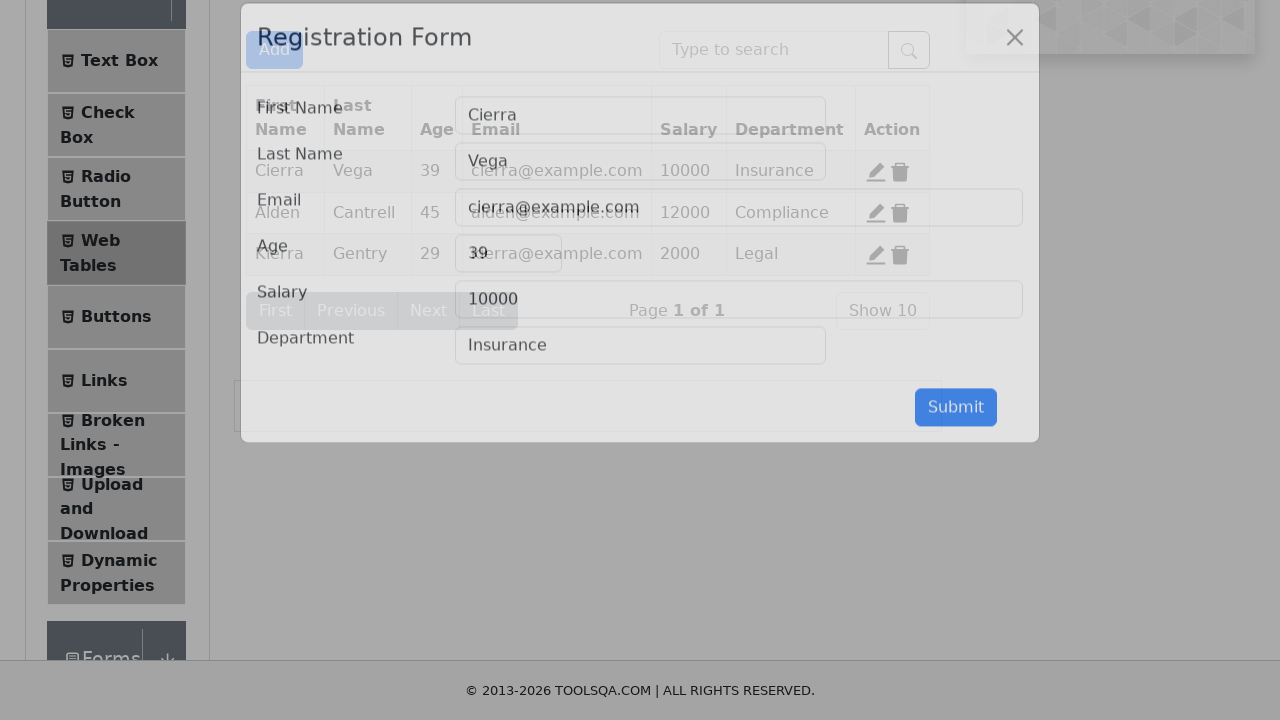

Cleared first name field on #firstName
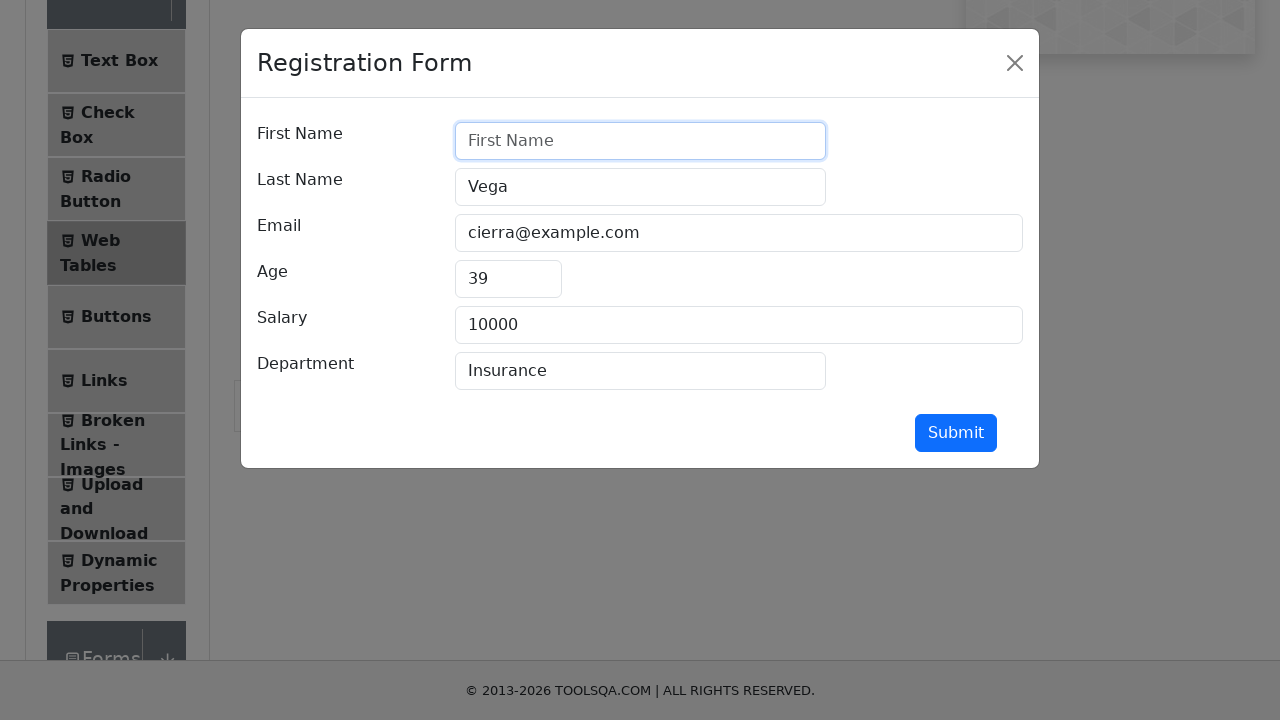

Filled first name with 'Bhumit' on #firstName
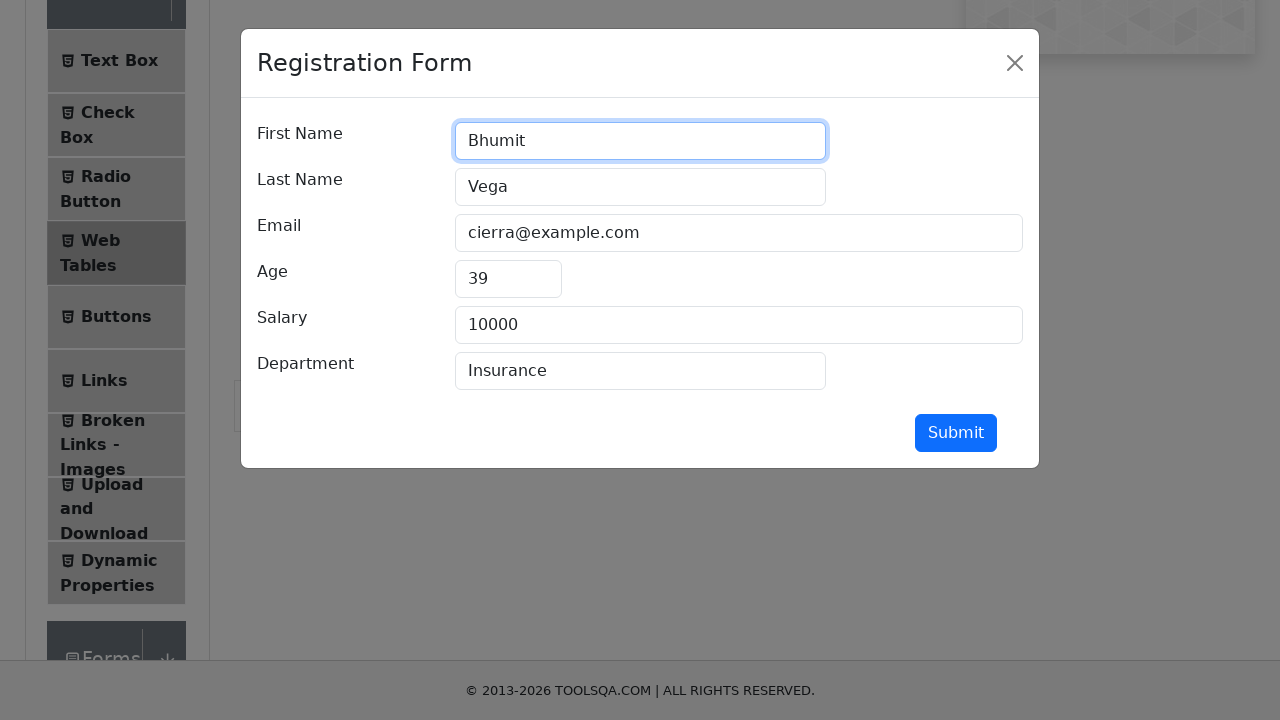

Cleared last name field on #lastName
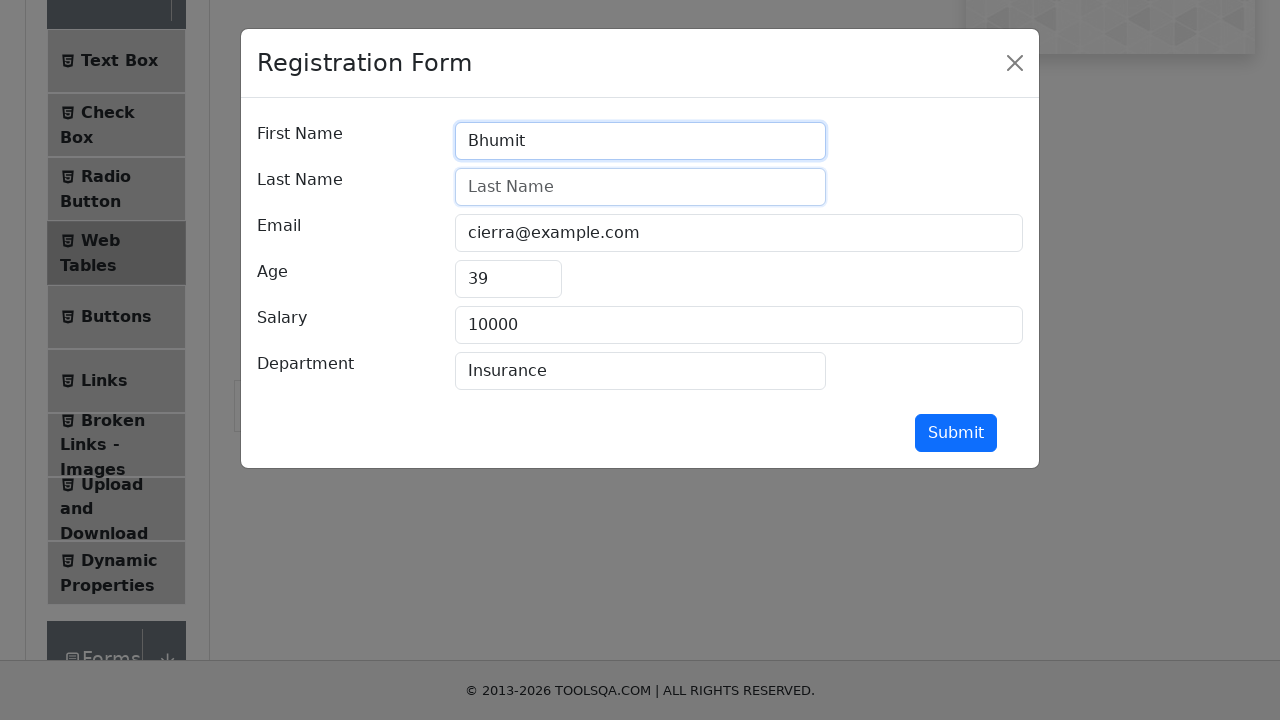

Filled last name with 'Patel' on #lastName
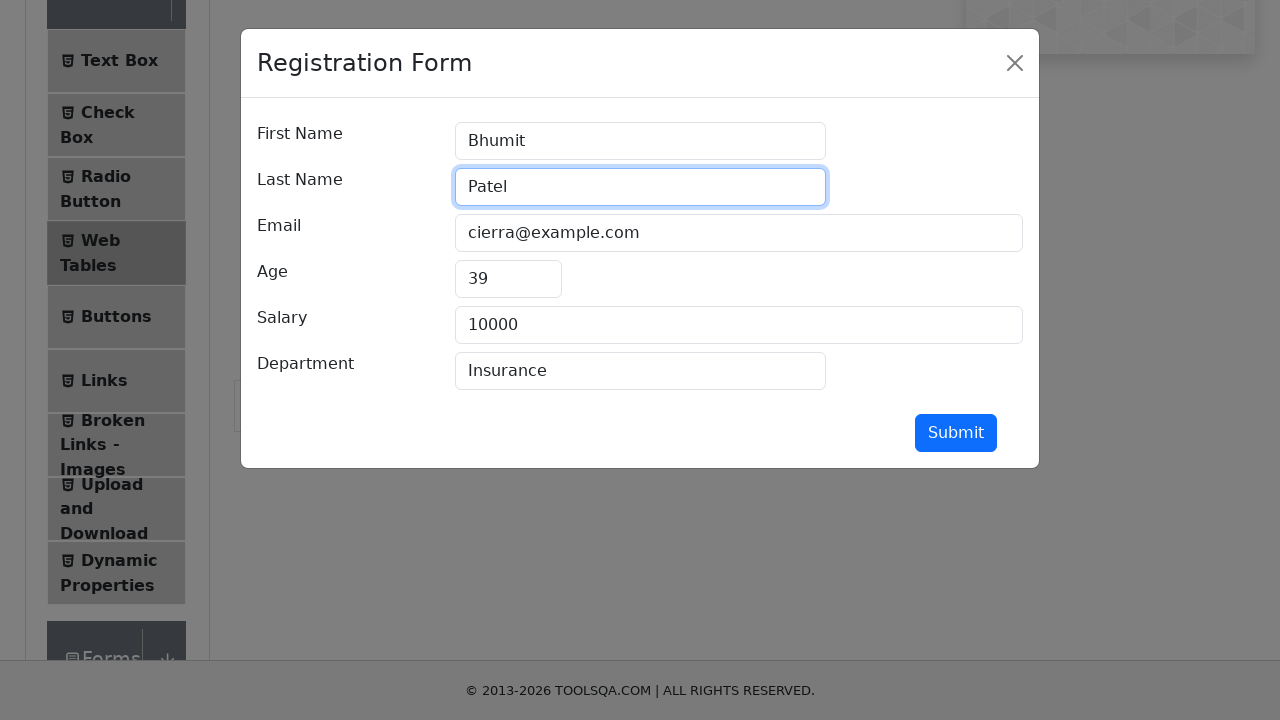

Cleared email field on #userEmail
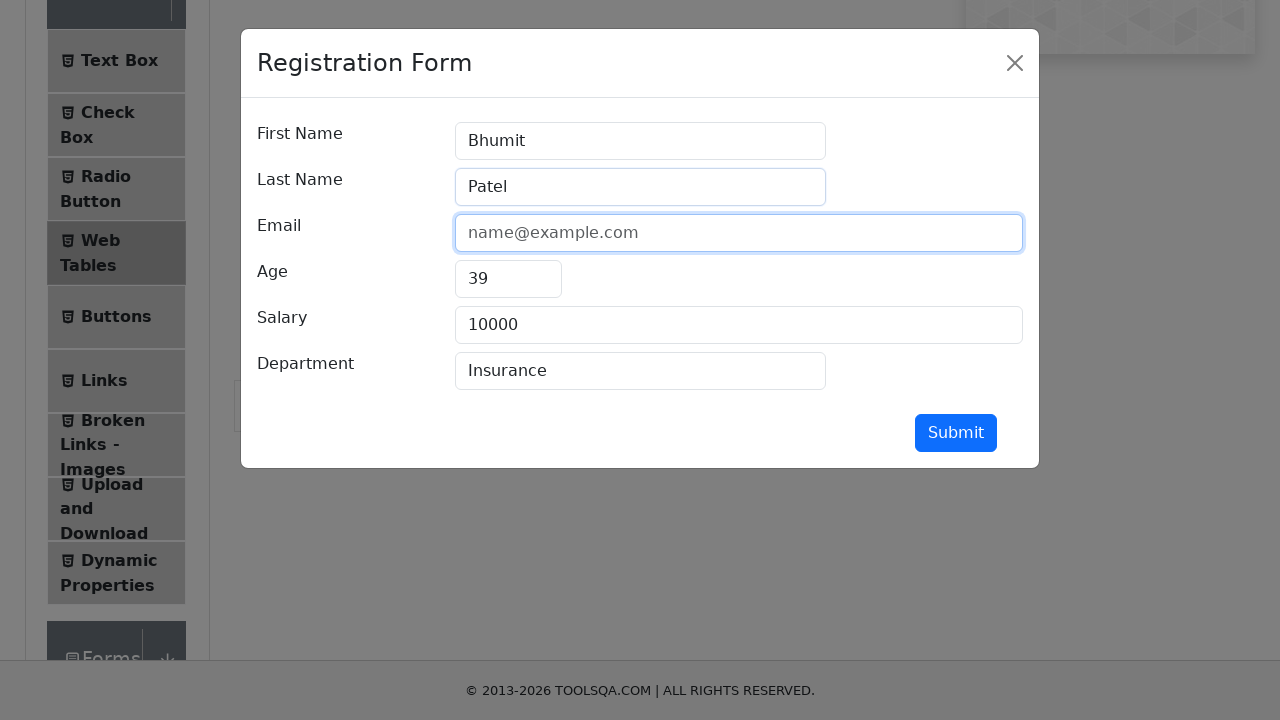

Filled email with 'abc12@gmail.com' on #userEmail
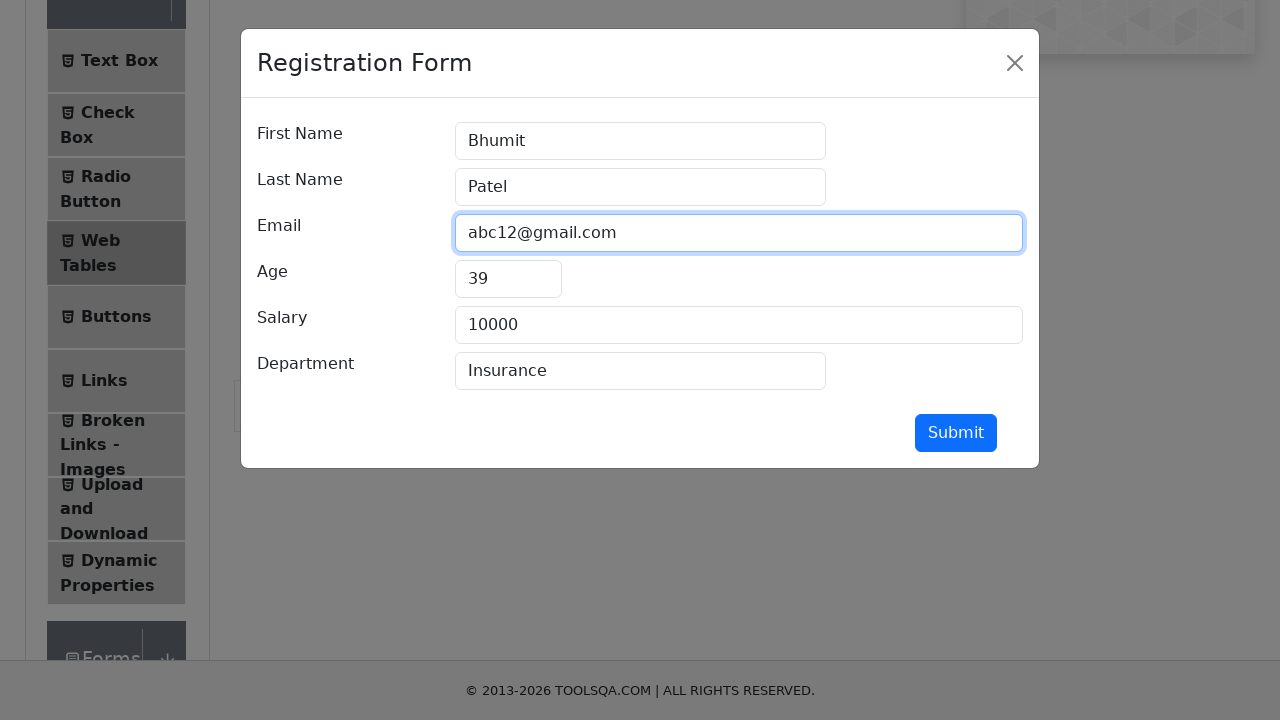

Cleared age field on #age
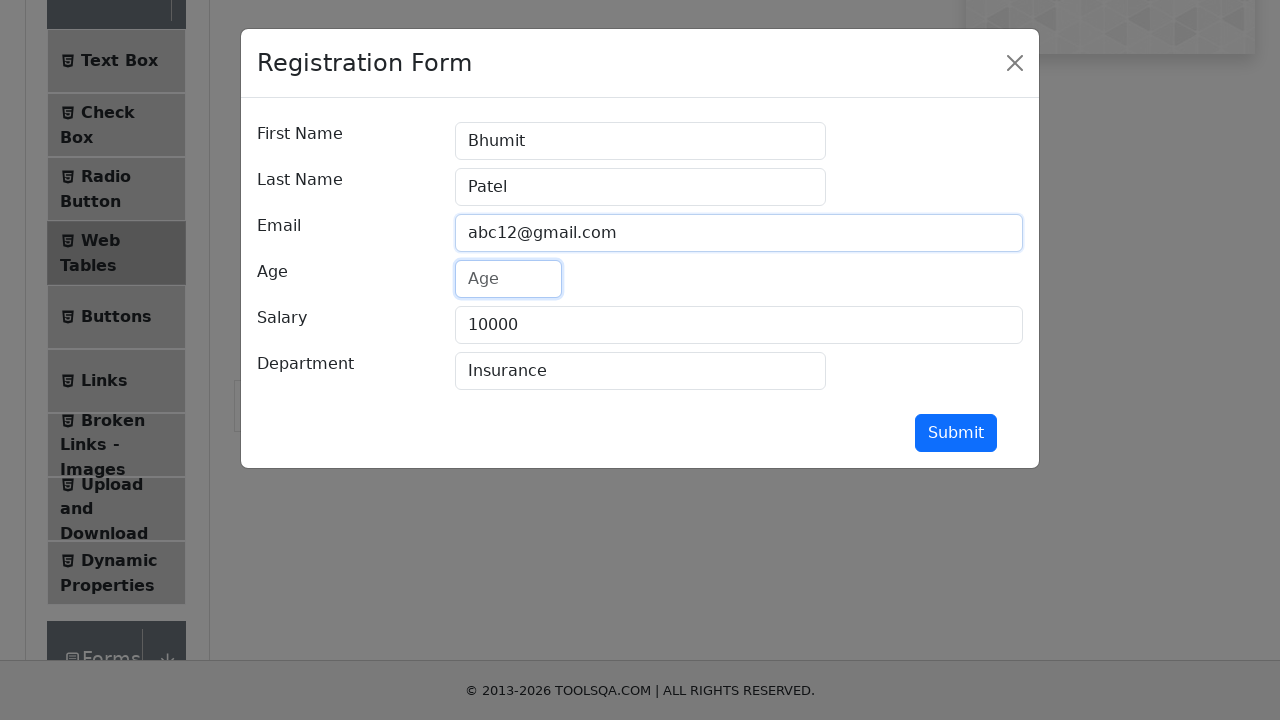

Filled age with '18' on #age
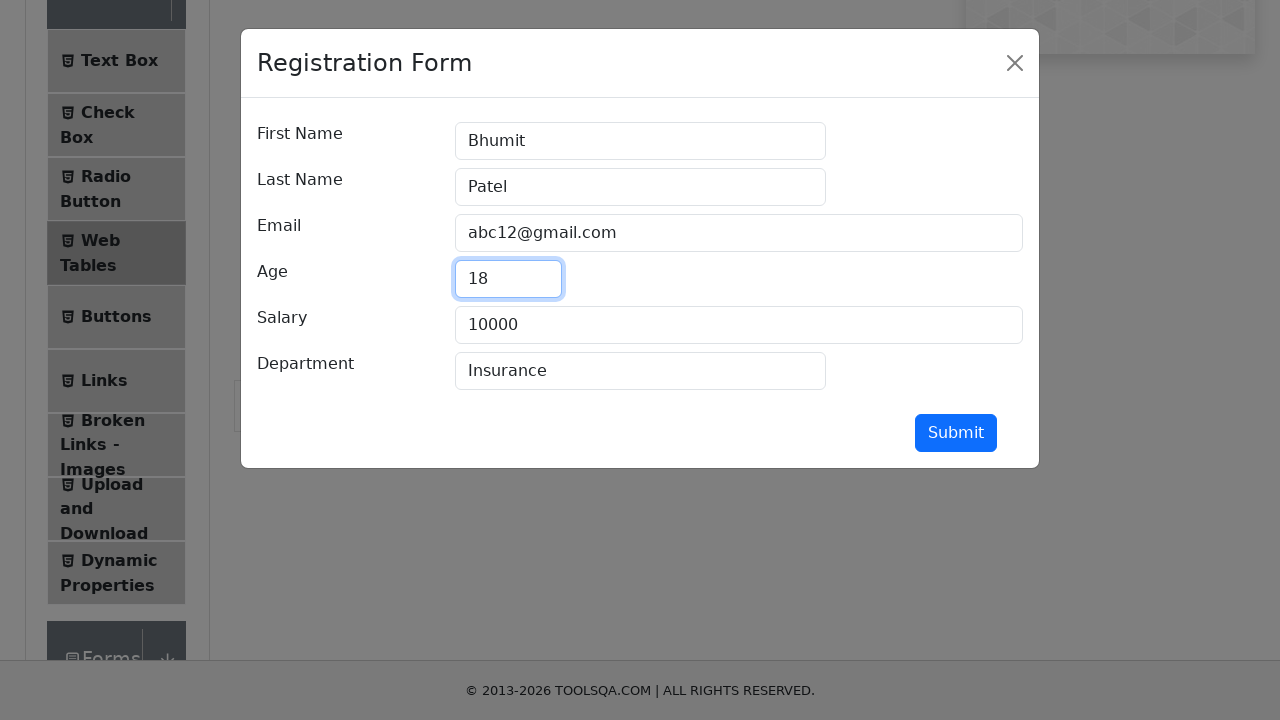

Cleared salary field on #salary
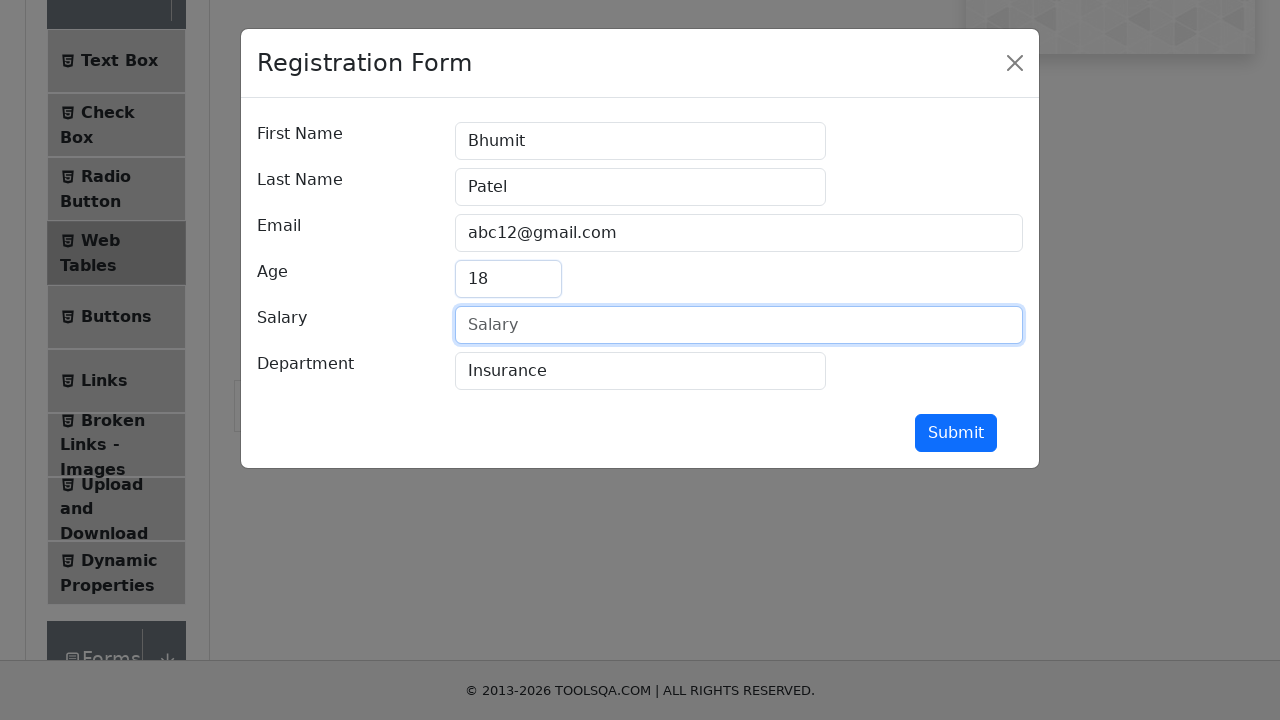

Filled salary with '100000' on #salary
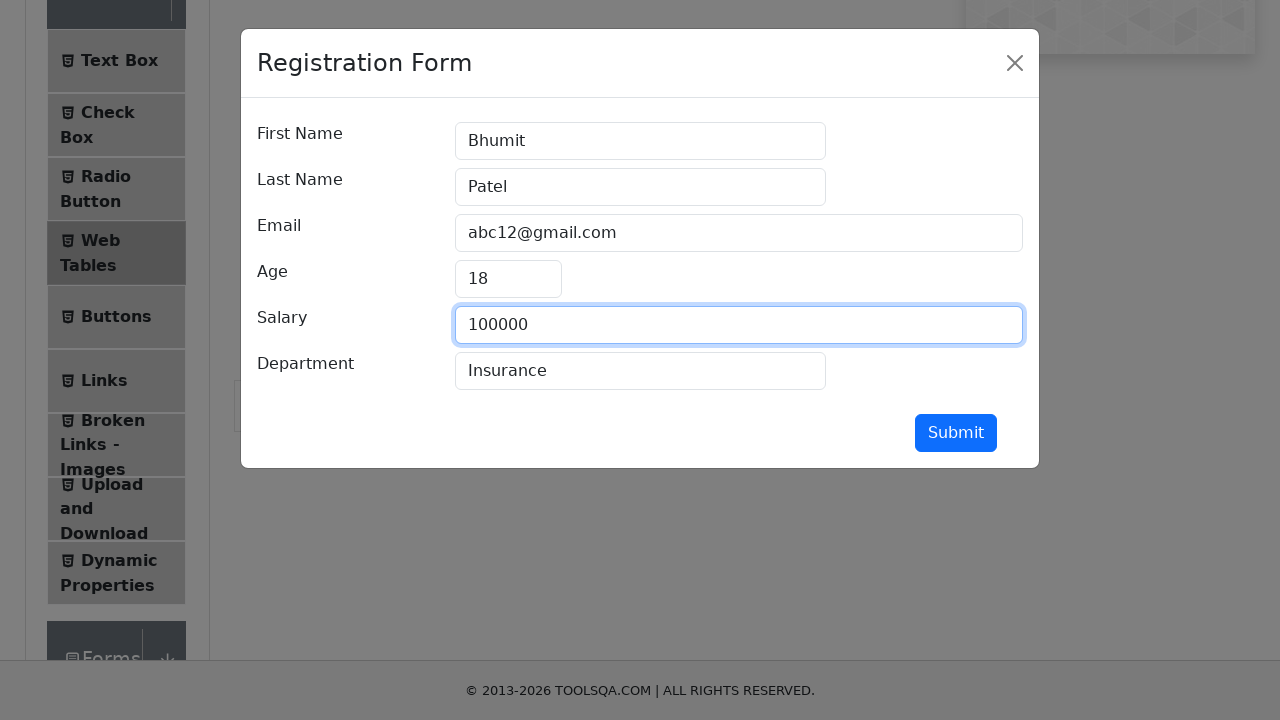

Cleared department field on #department
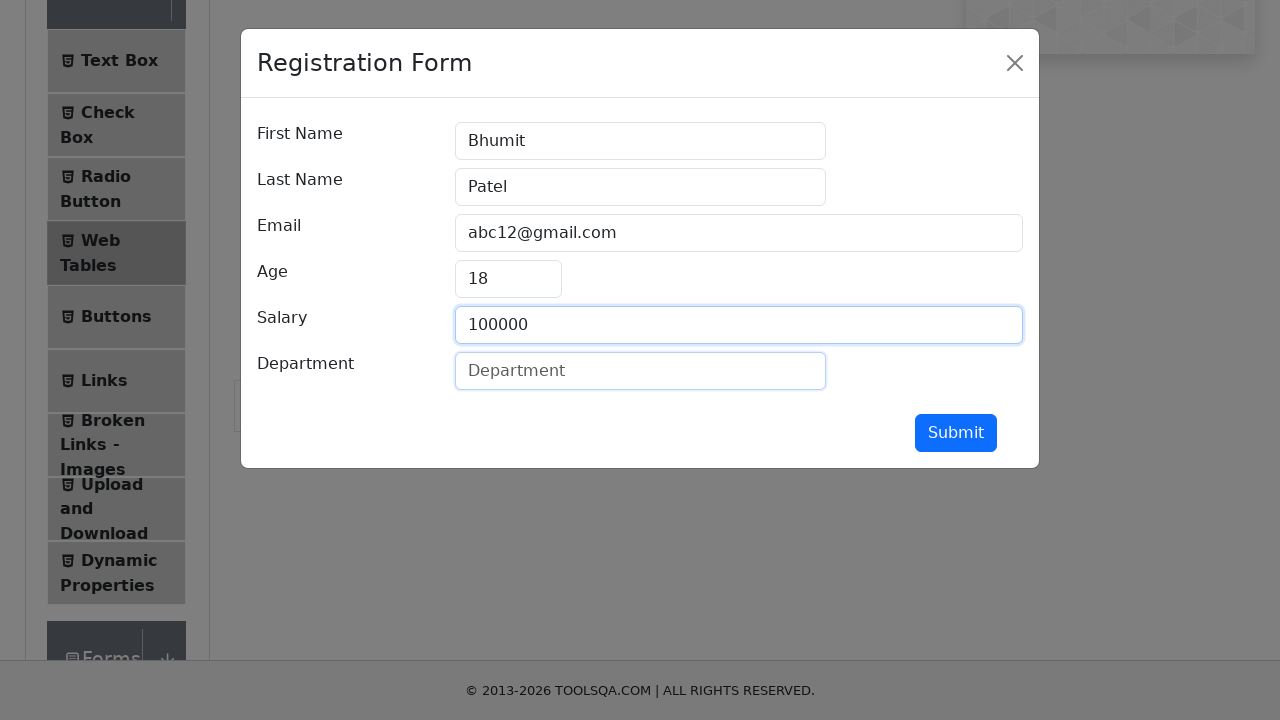

Filled department with 'Automation Testing' on #department
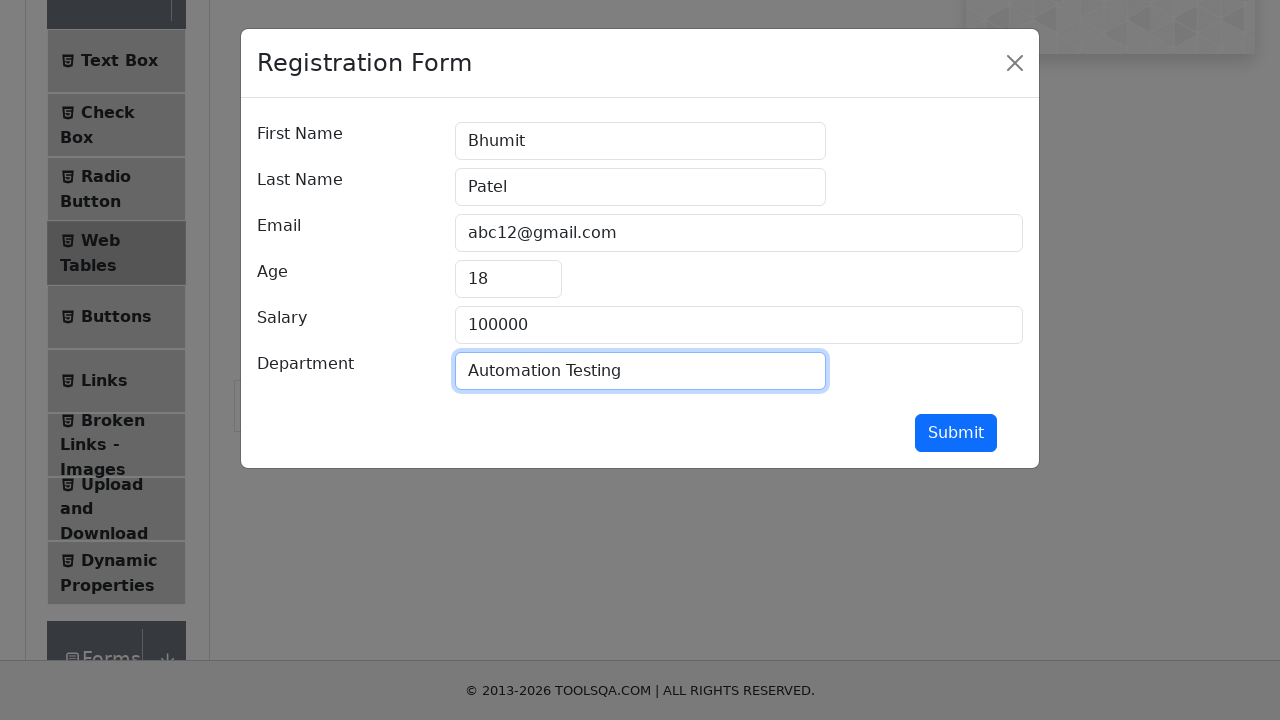

Submitted the edit form at (956, 433) on #submit
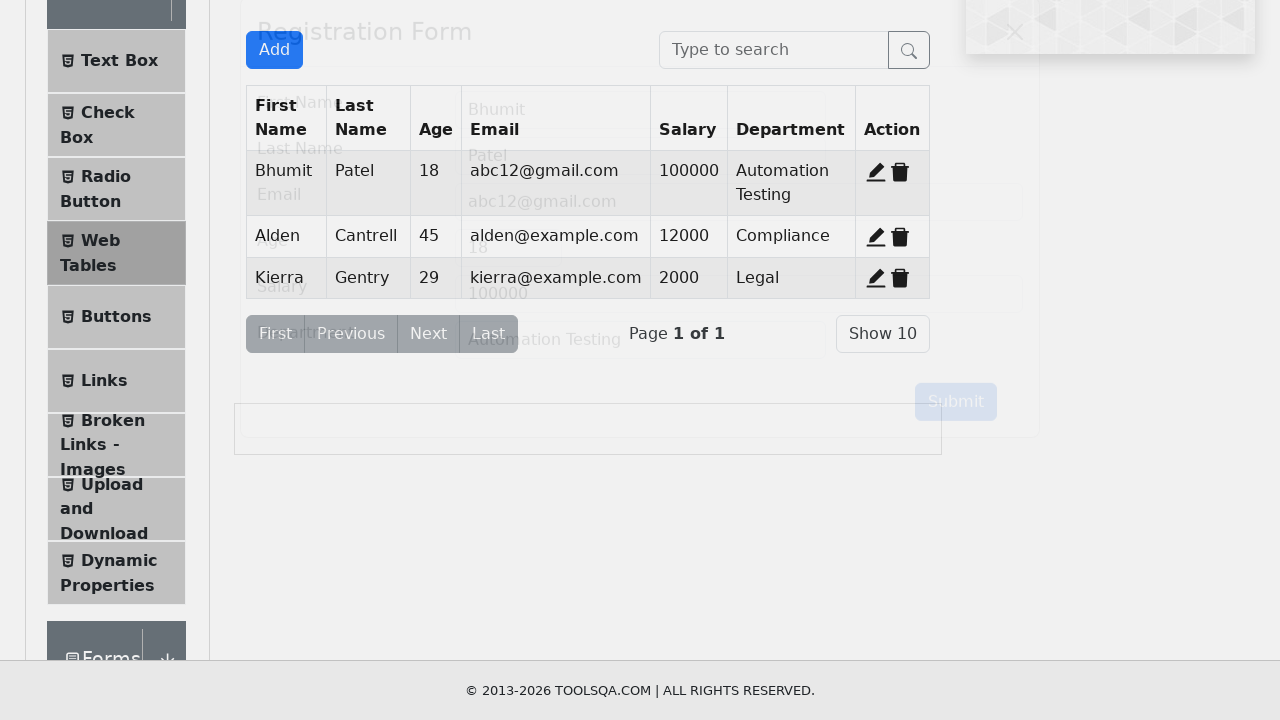

Waited 1000ms for table to update
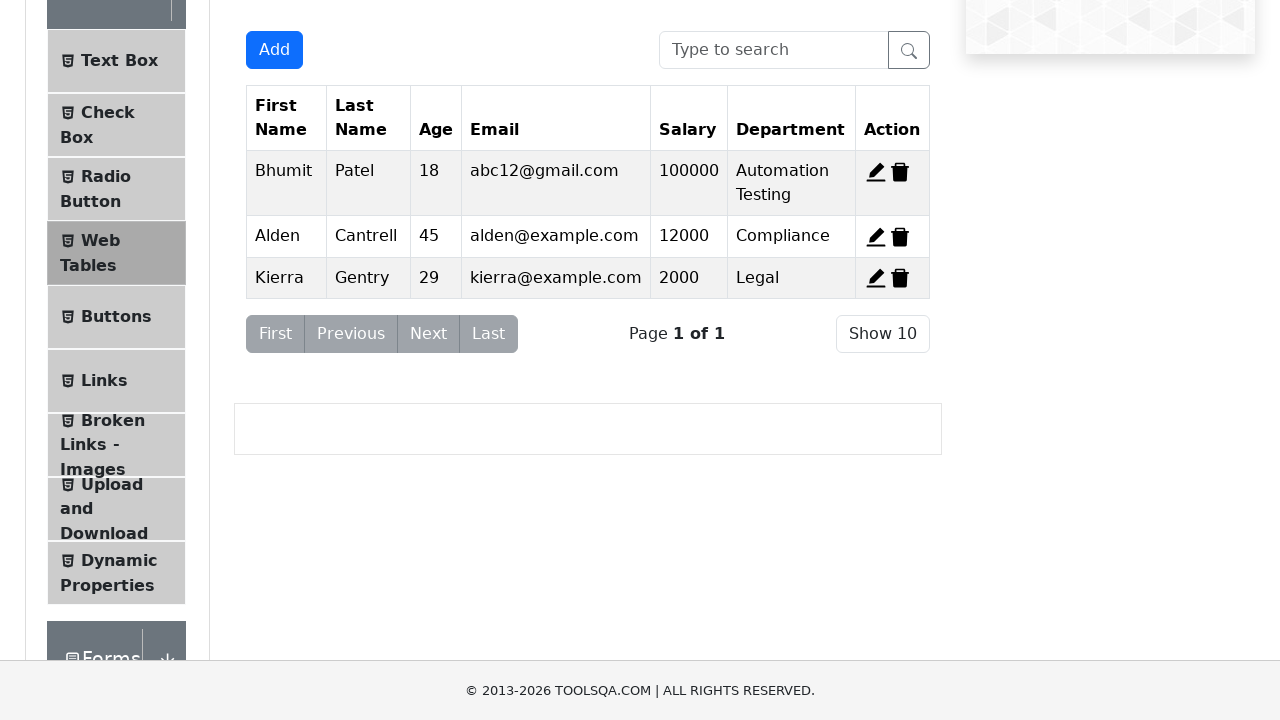

Clicked delete button for first record at (900, 172) on #delete-record-1
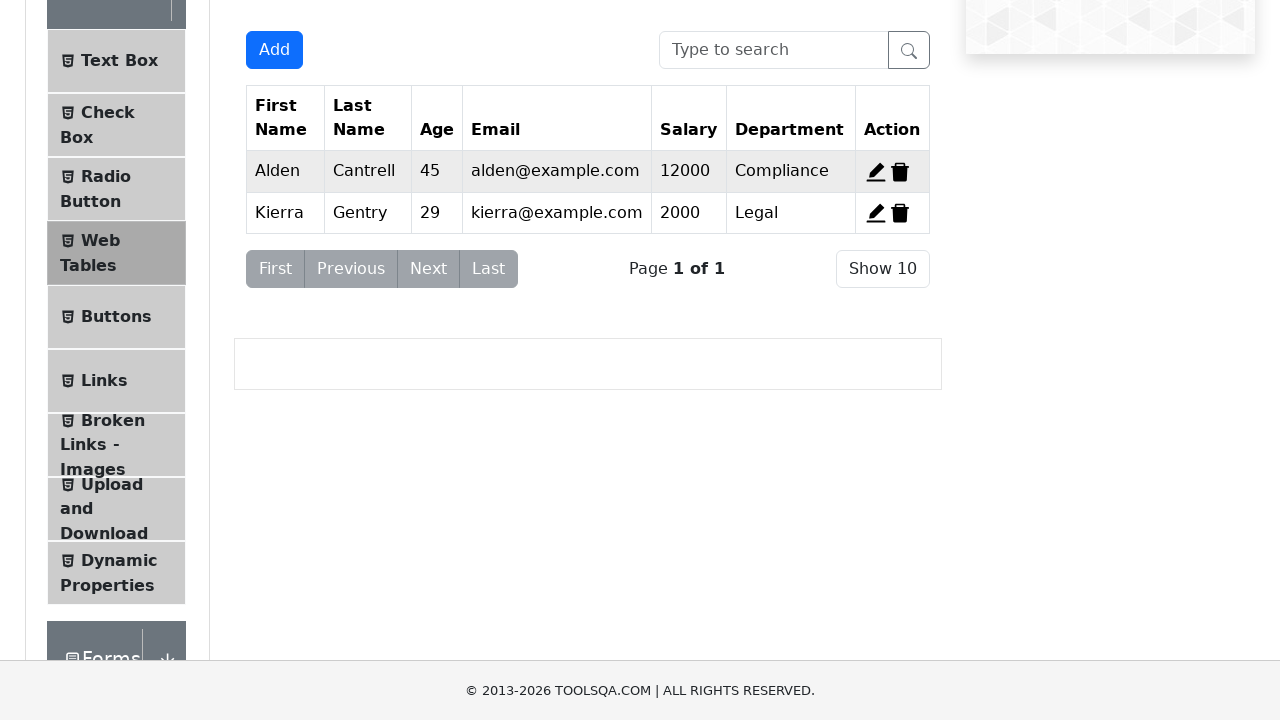

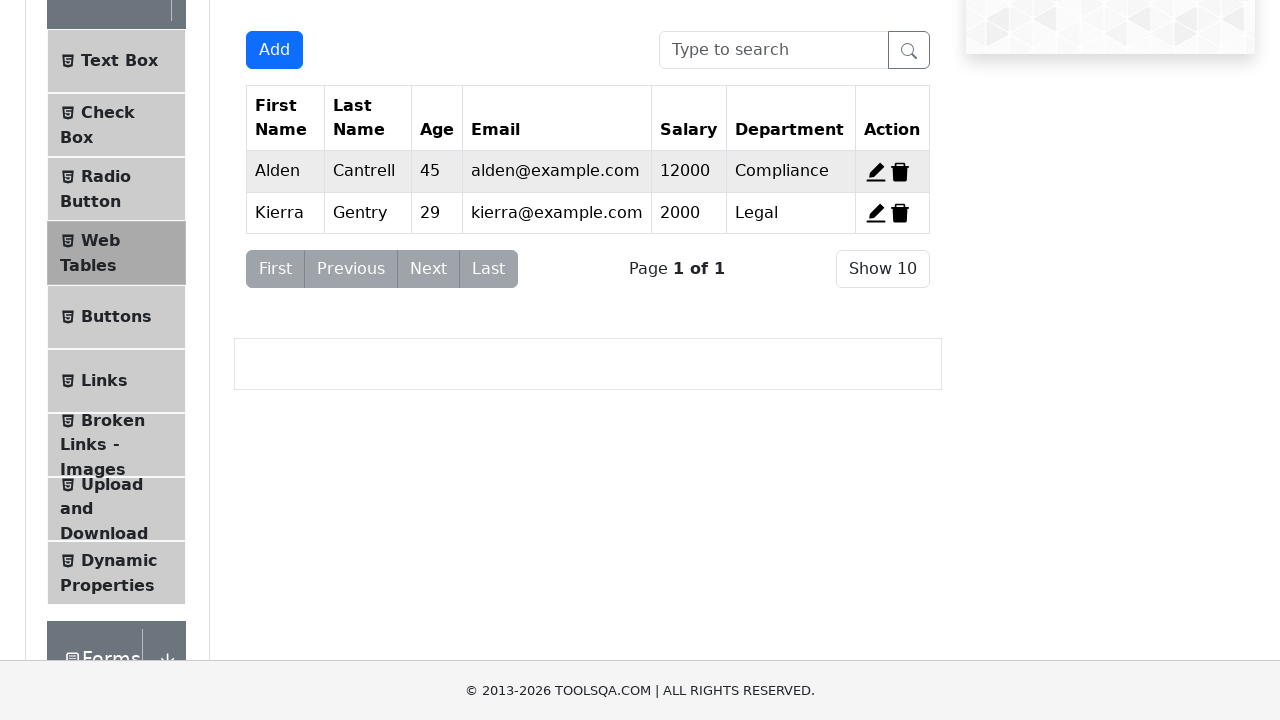